Tests that other controls (checkbox, label) are hidden when editing a todo item

Starting URL: https://demo.playwright.dev/todomvc

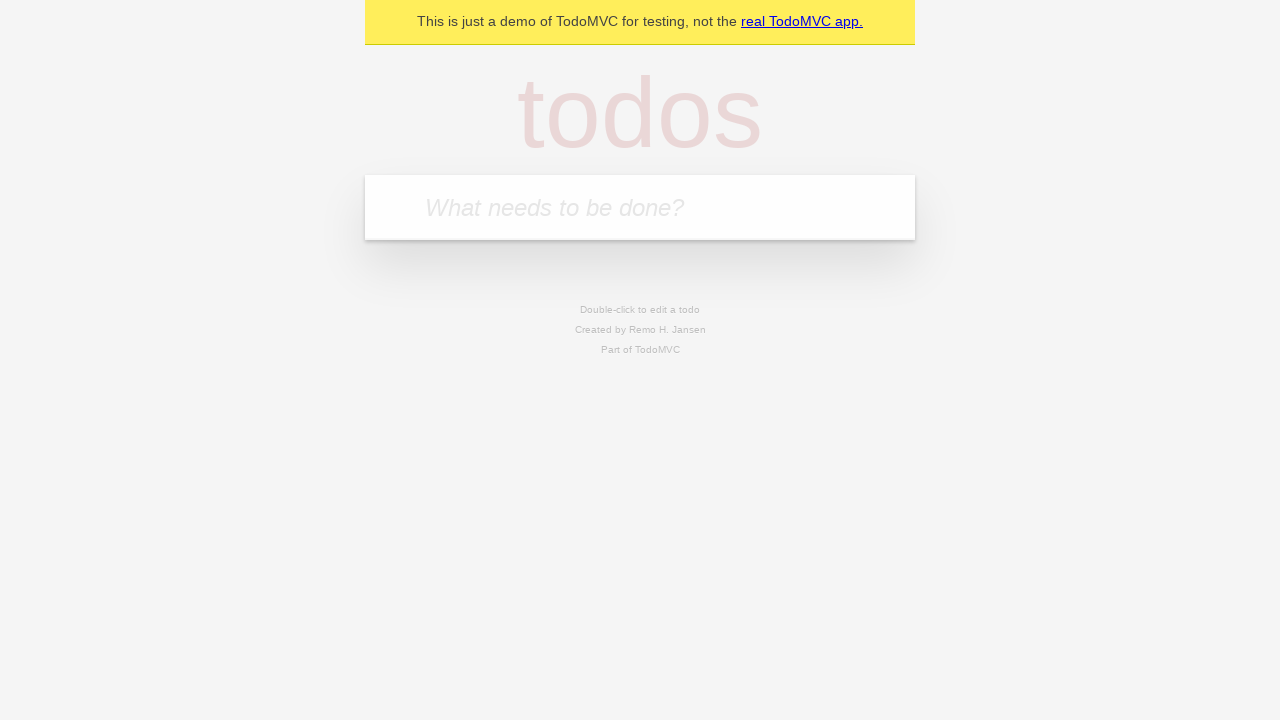

Filled new todo field with 'buy some cheese' on internal:attr=[placeholder="What needs to be done?"i]
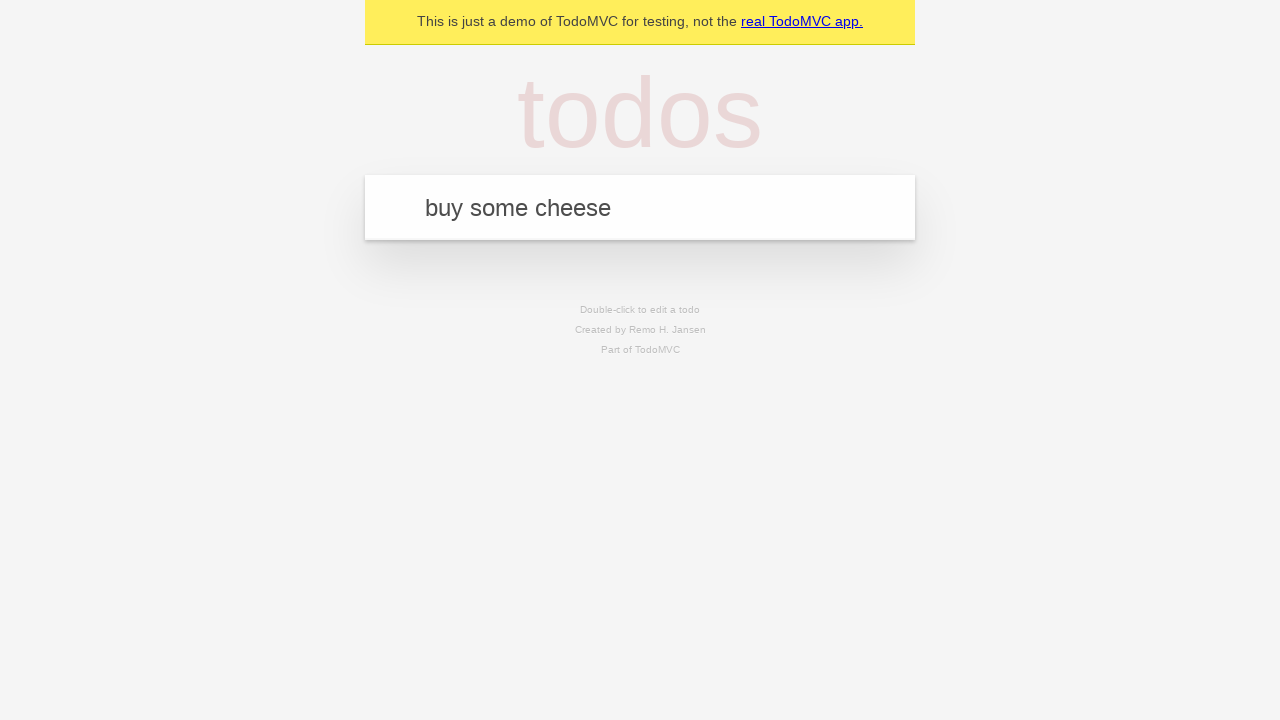

Pressed Enter to create todo 'buy some cheese' on internal:attr=[placeholder="What needs to be done?"i]
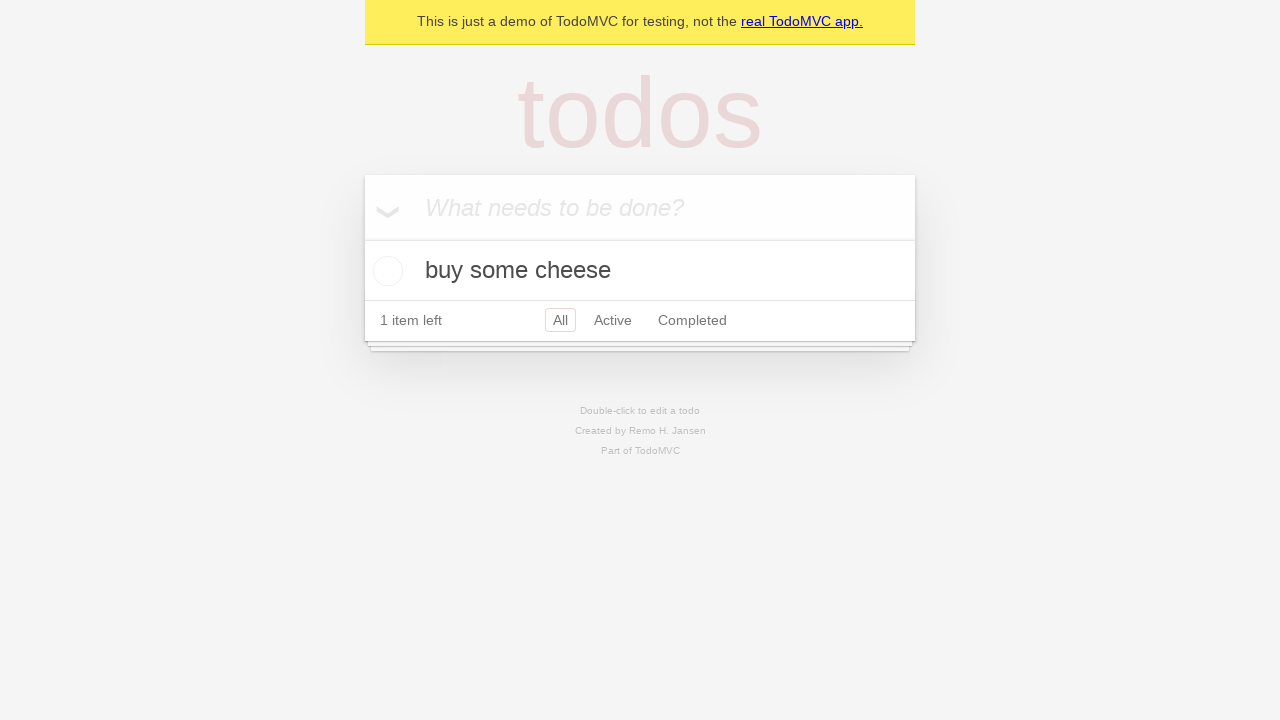

Filled new todo field with 'feed the cat' on internal:attr=[placeholder="What needs to be done?"i]
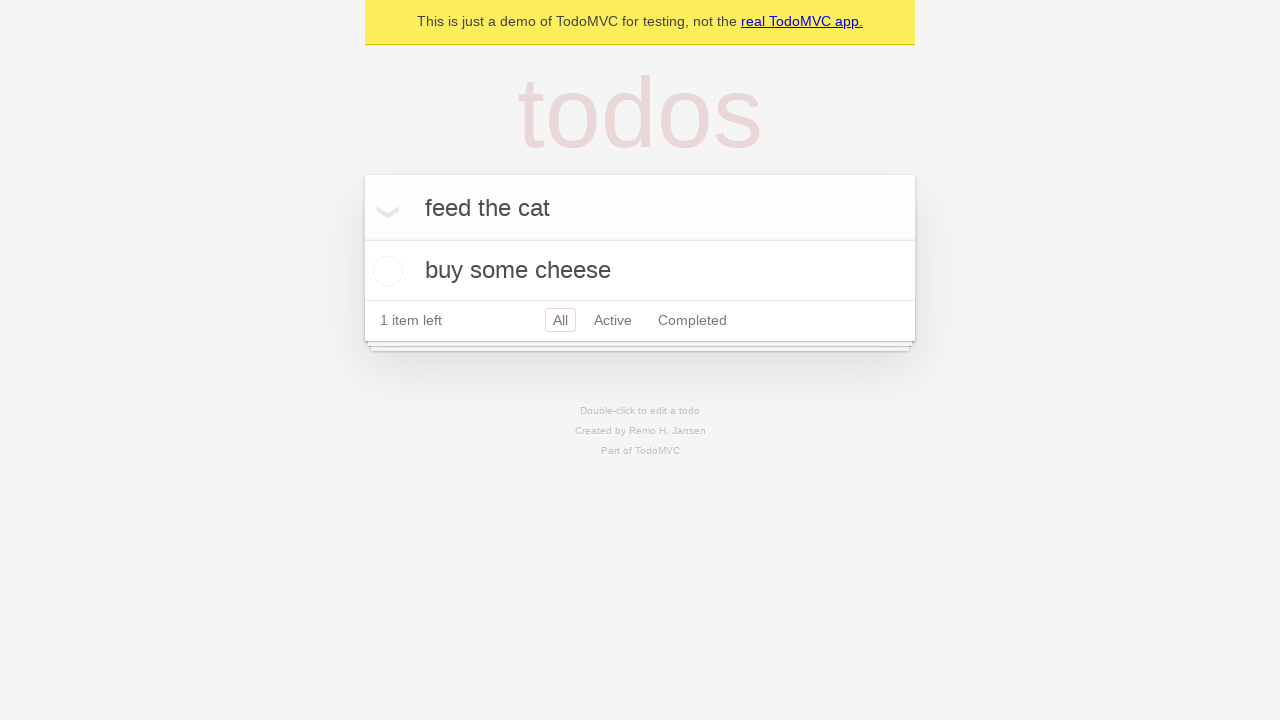

Pressed Enter to create todo 'feed the cat' on internal:attr=[placeholder="What needs to be done?"i]
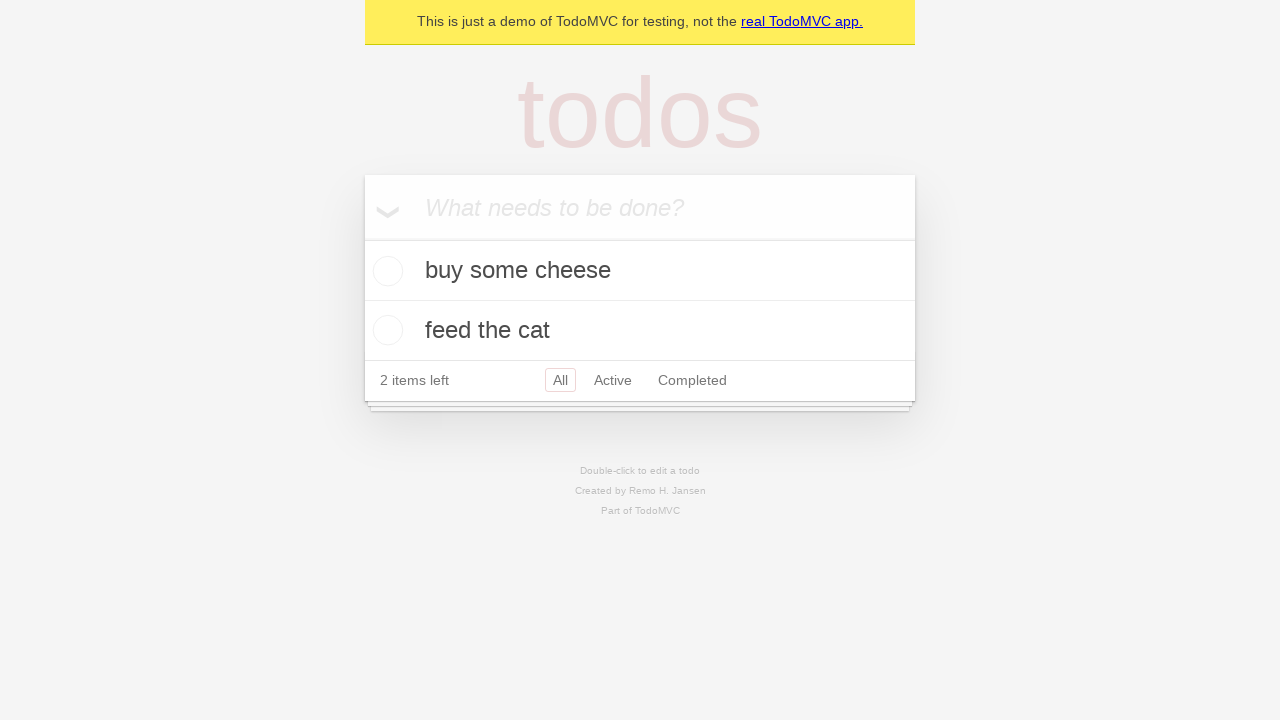

Filled new todo field with 'book a doctors appointment' on internal:attr=[placeholder="What needs to be done?"i]
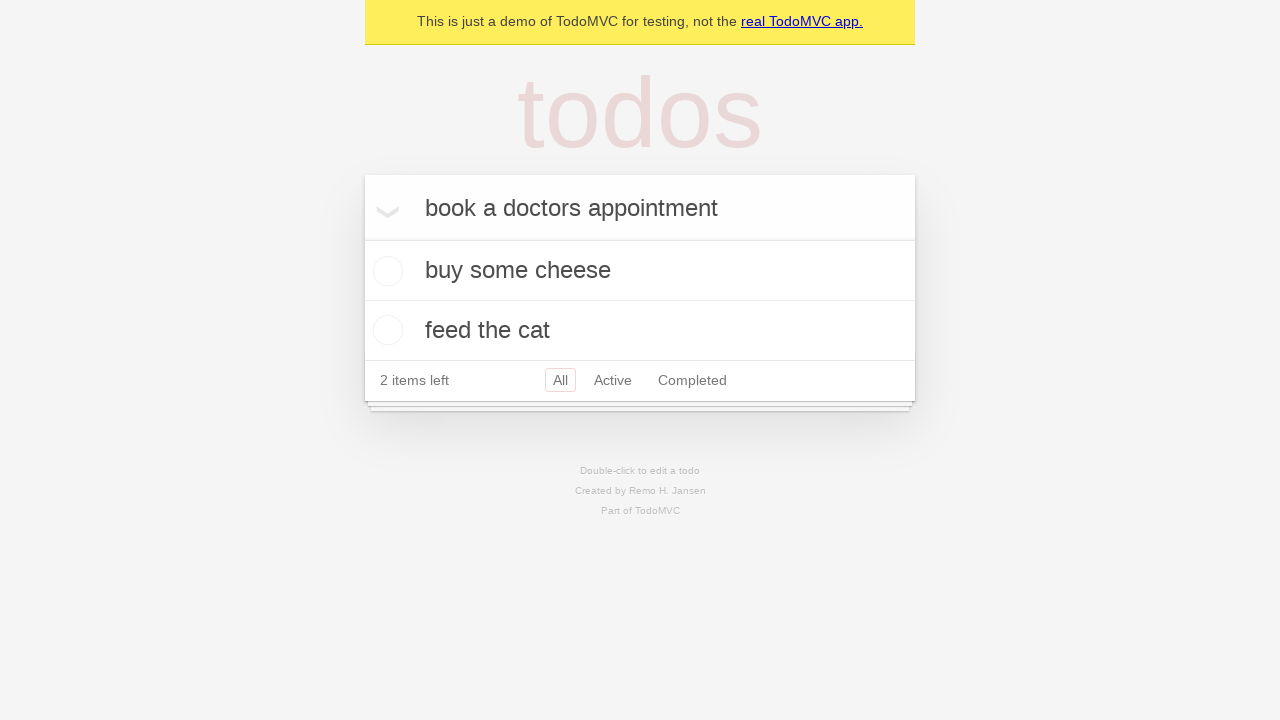

Pressed Enter to create todo 'book a doctors appointment' on internal:attr=[placeholder="What needs to be done?"i]
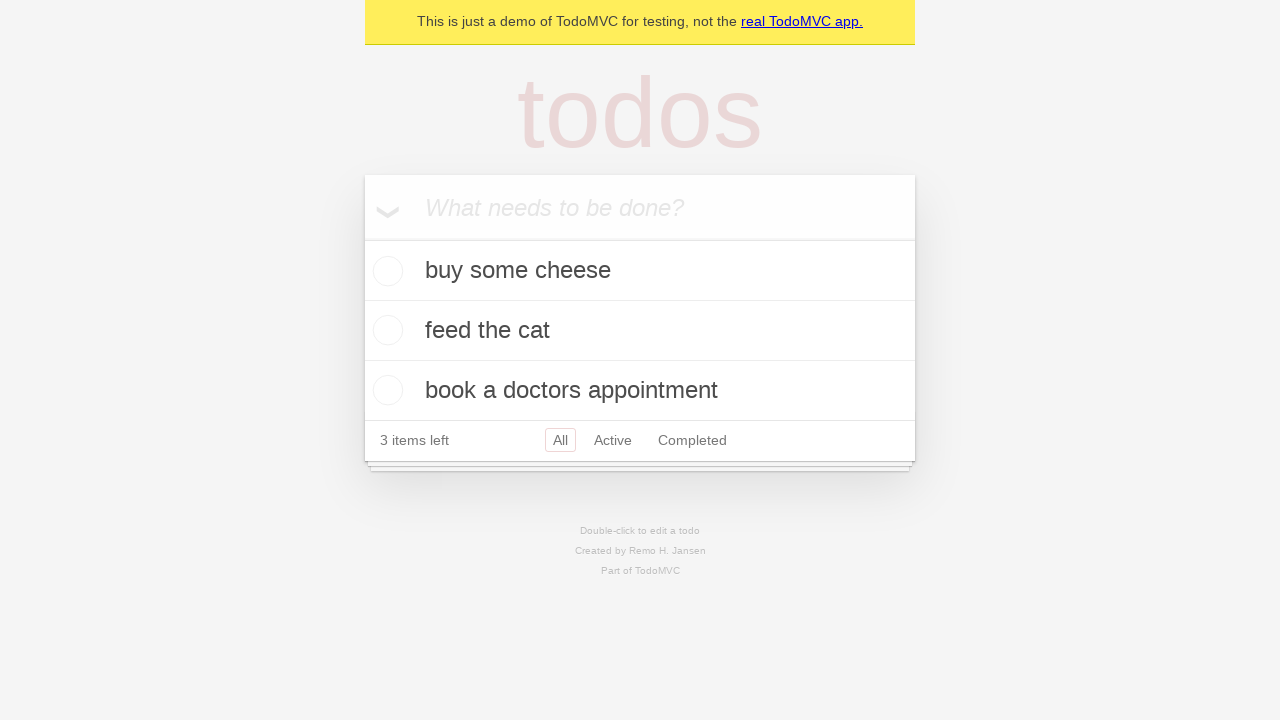

All 3 todo items loaded
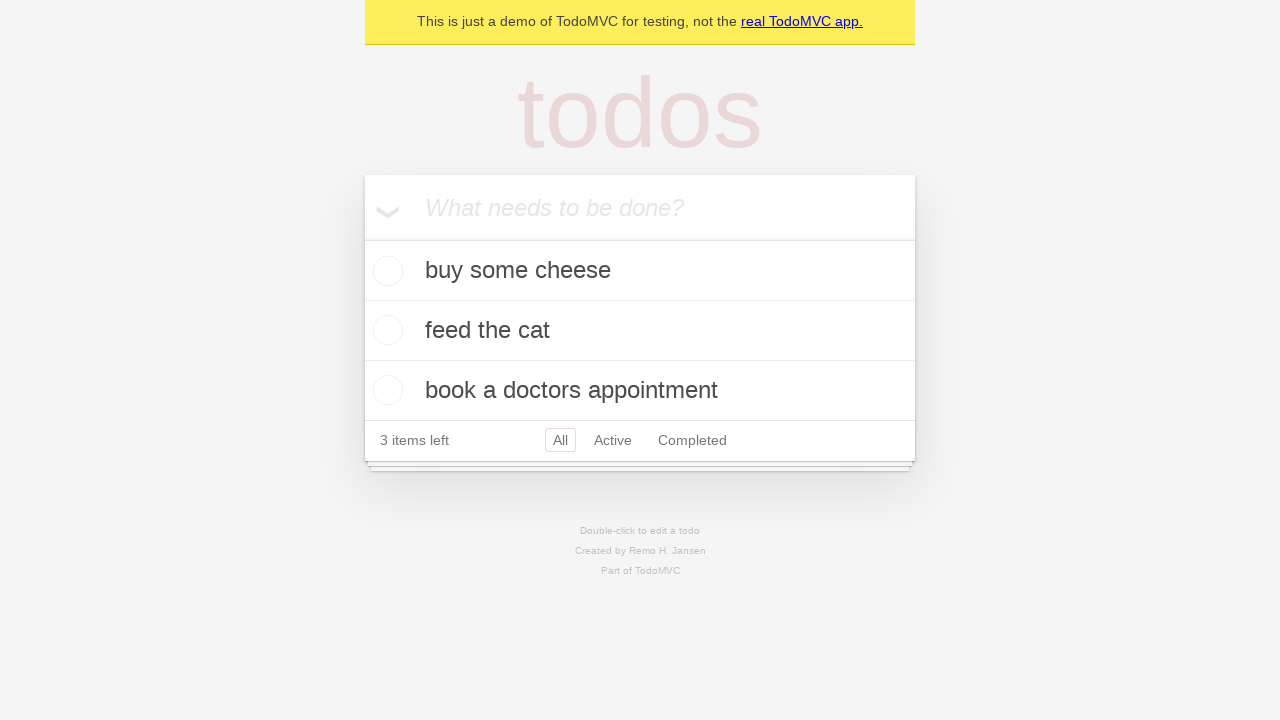

Double-clicked second todo item to enter edit mode at (640, 331) on internal:testid=[data-testid="todo-item"s] >> nth=1
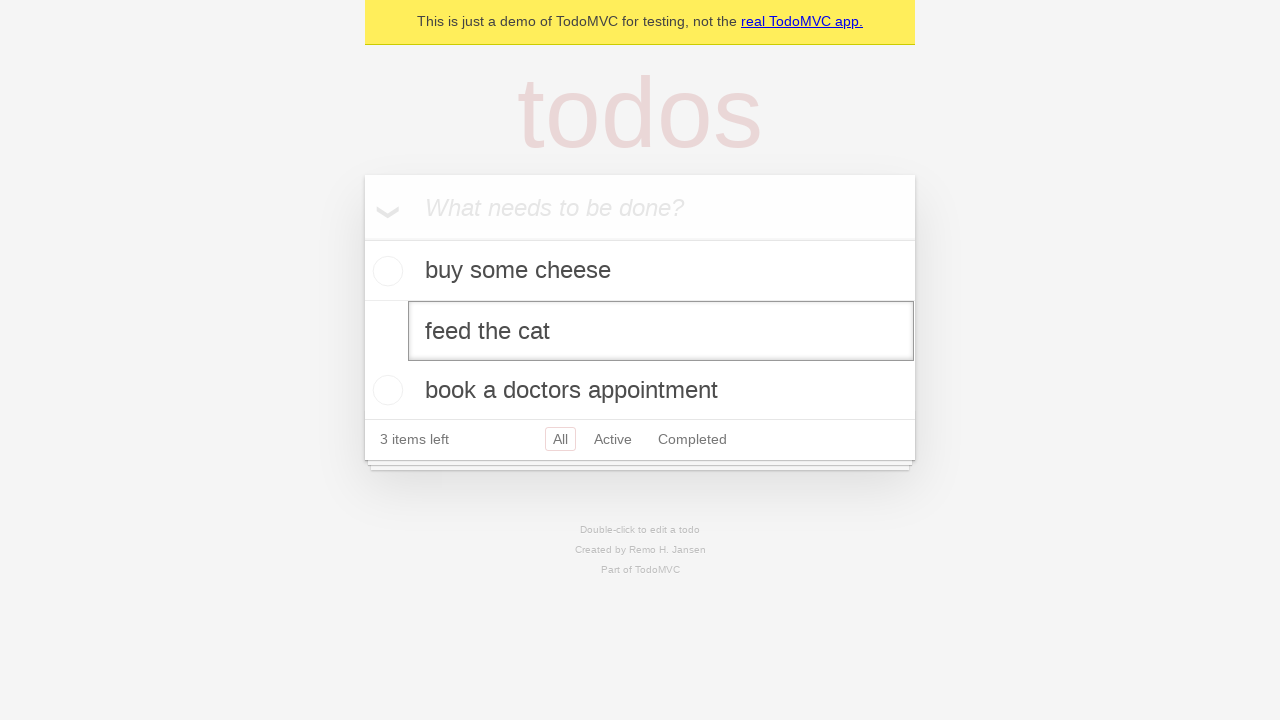

Edit textbox appeared for second todo item
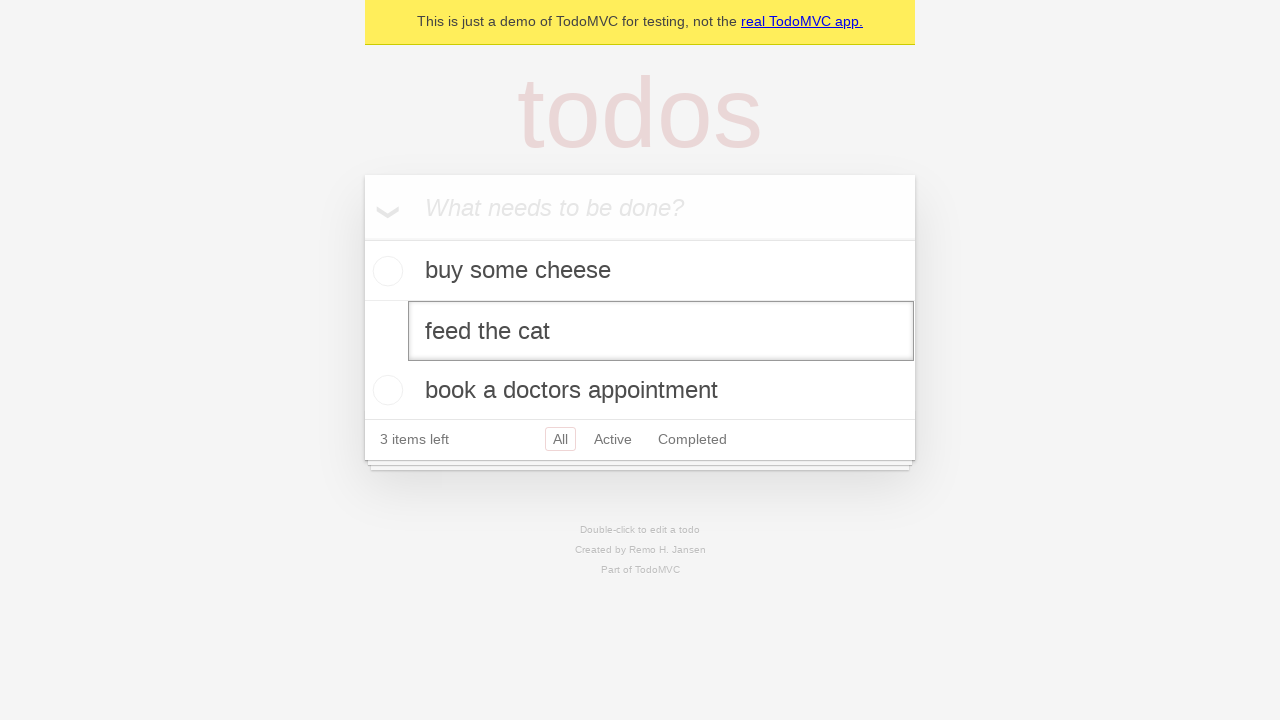

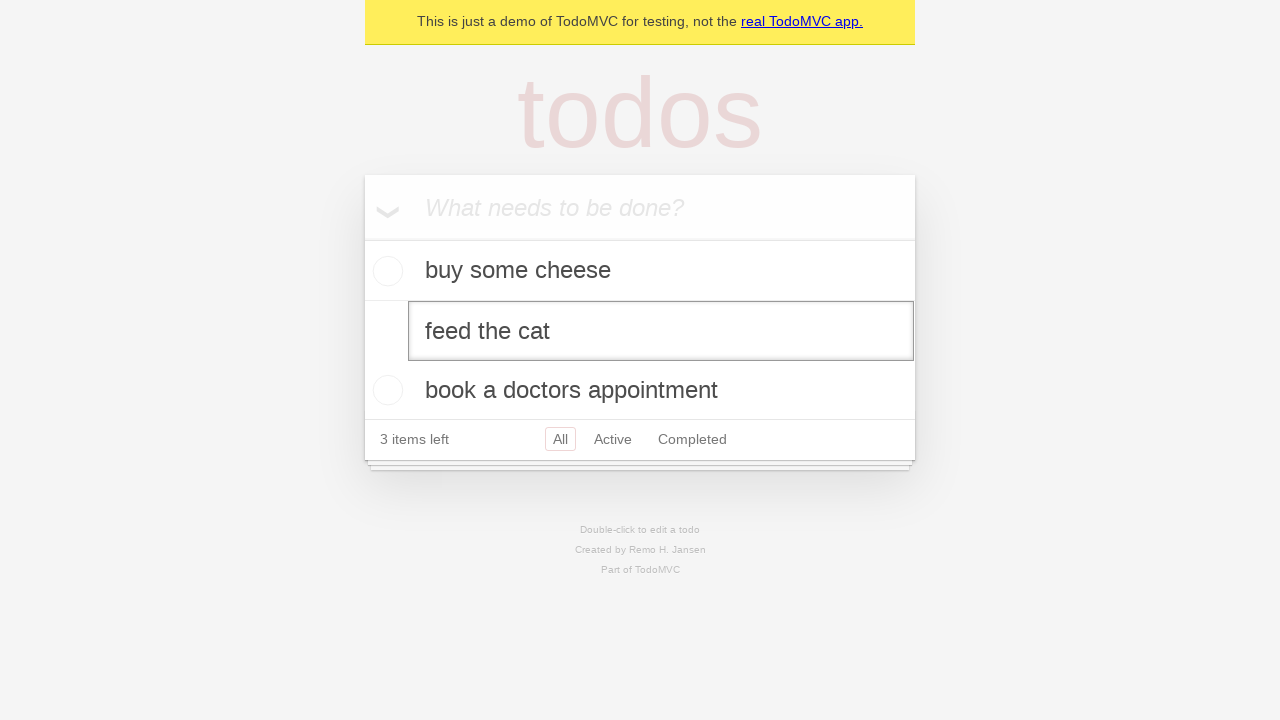